Navigates to python.org and verifies the page title contains "Python"

Starting URL: http://www.python.org

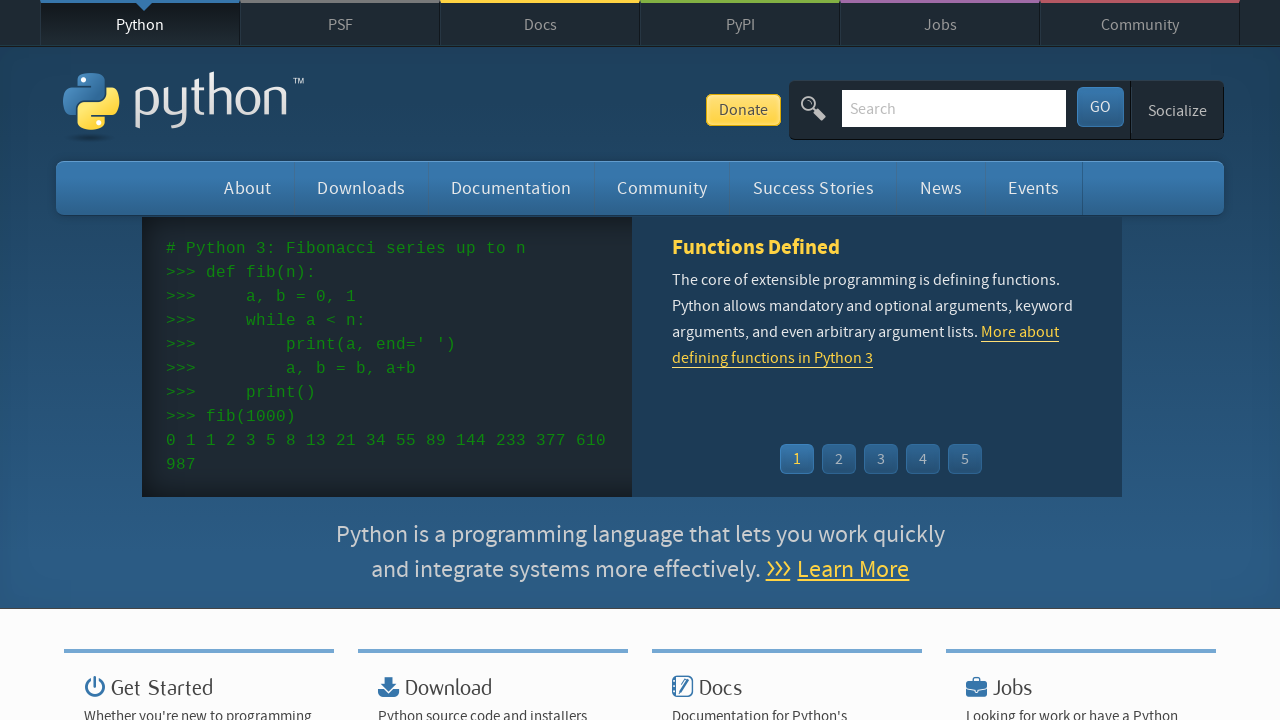

Navigated to python.org
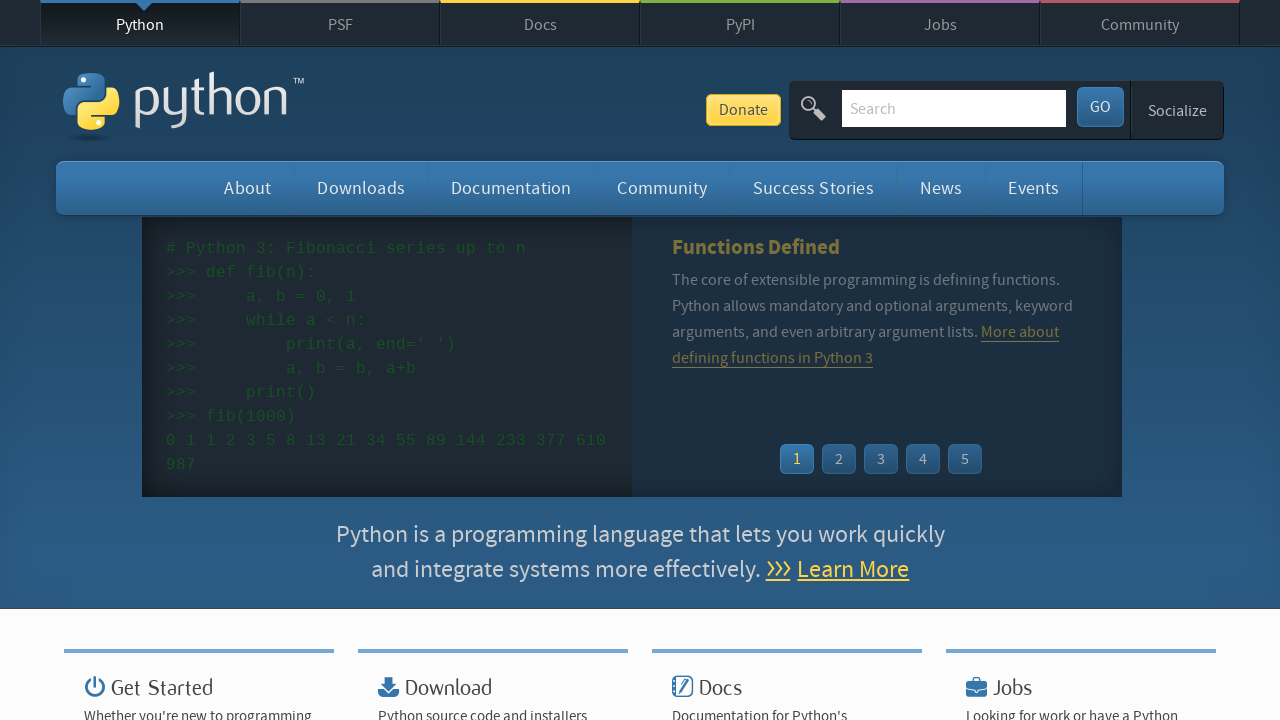

Verified page title contains 'Python'
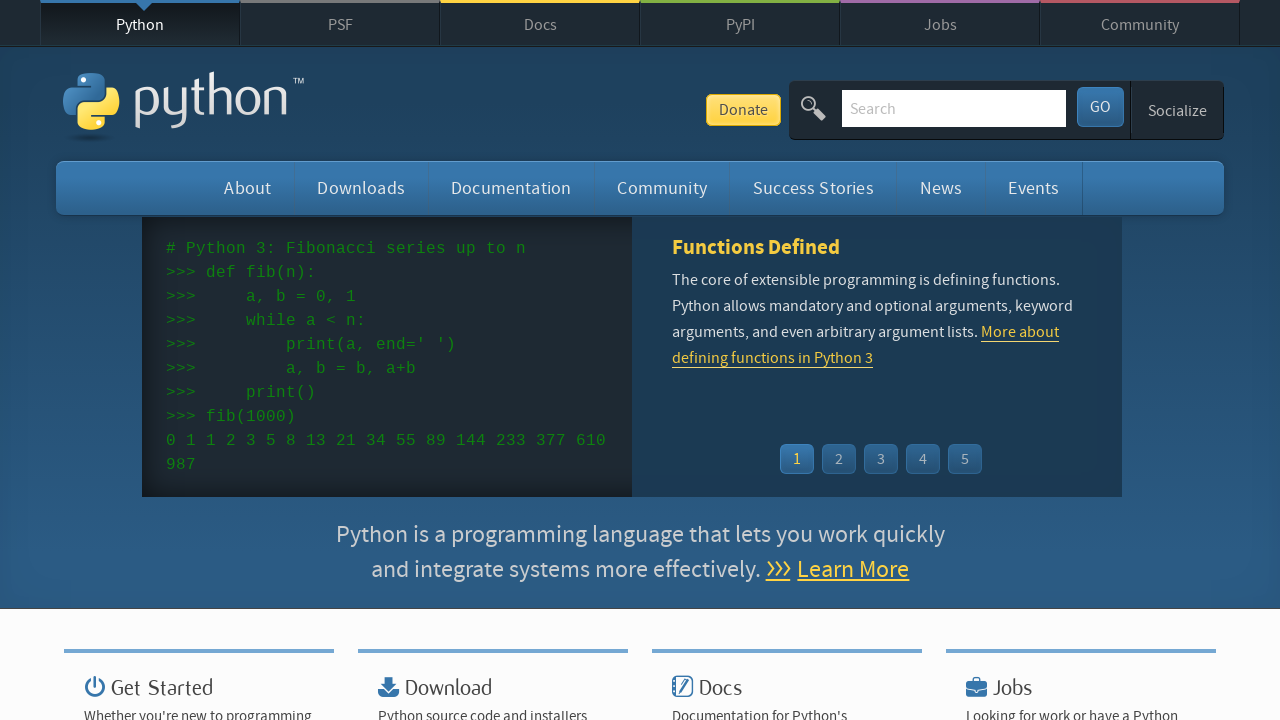

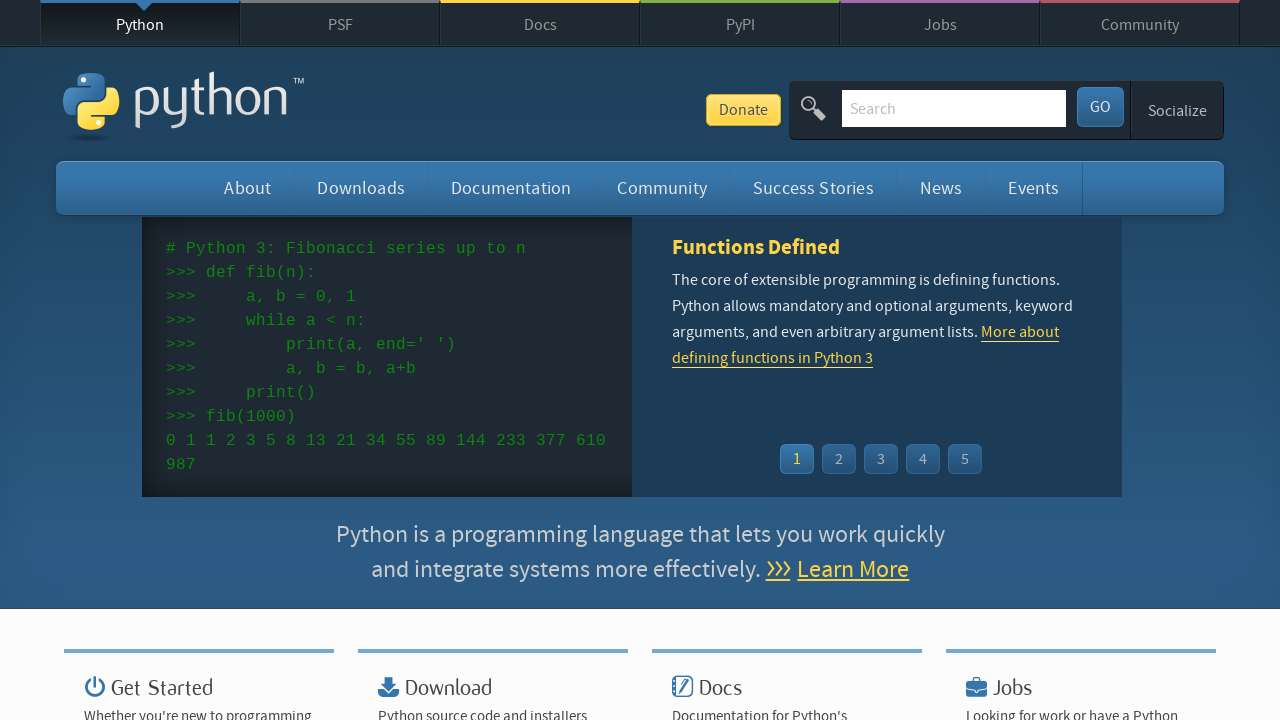